Tests the green loading button functionality by clicking it, verifying the loading state appears, and then confirming the success message is displayed after loading completes.

Starting URL: https://kristinek.github.io/site/examples/loading_color

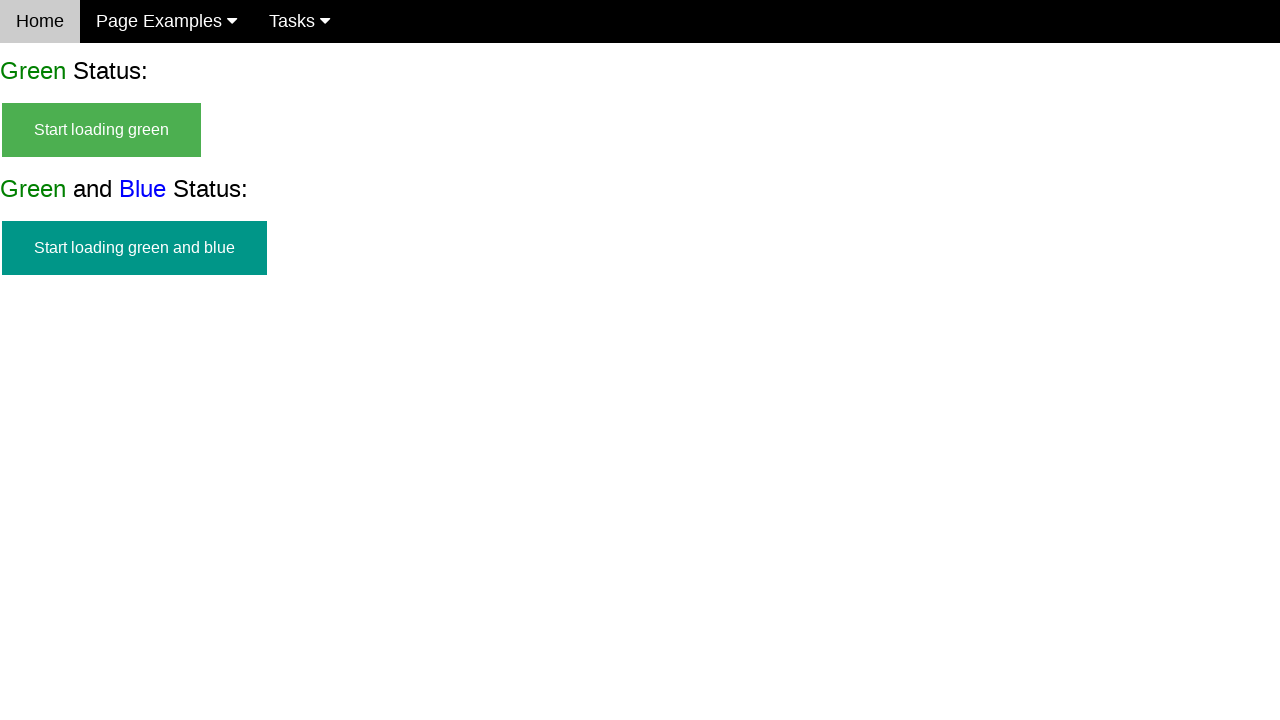

Clicked the green loading button at (102, 130) on #start_green
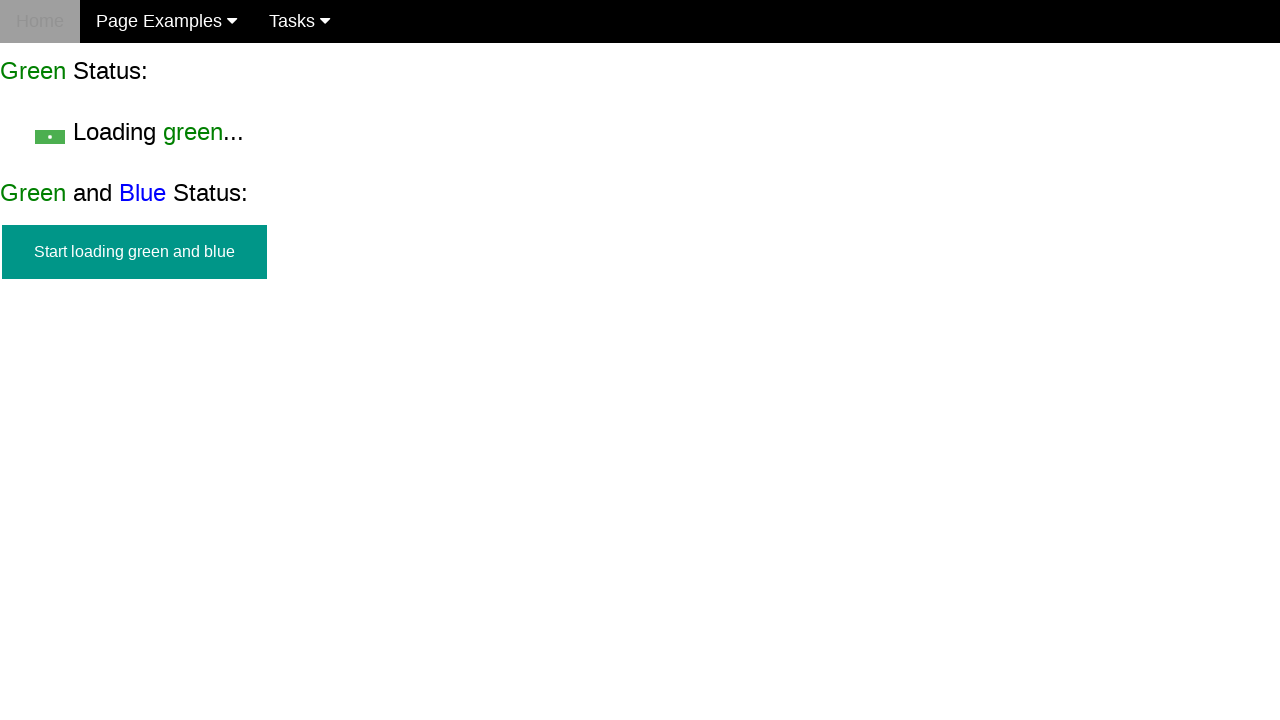

Loading text appeared on screen
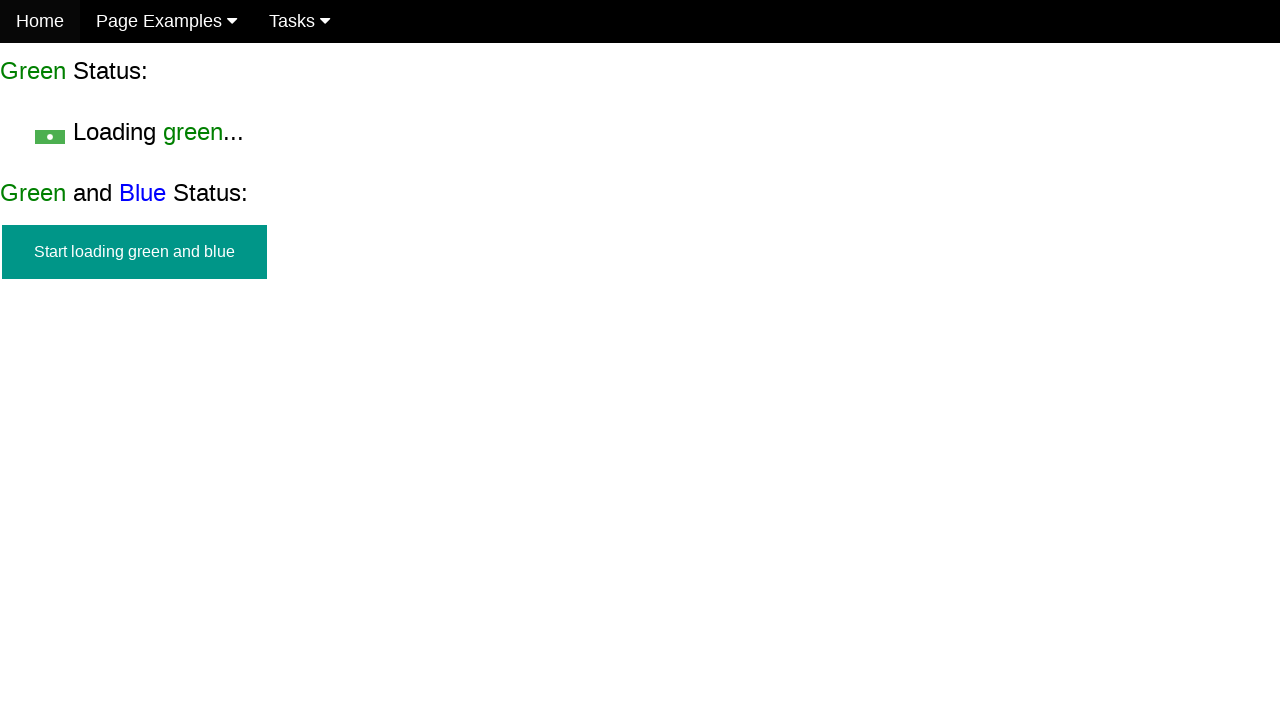

Verified that the start button is hidden during loading
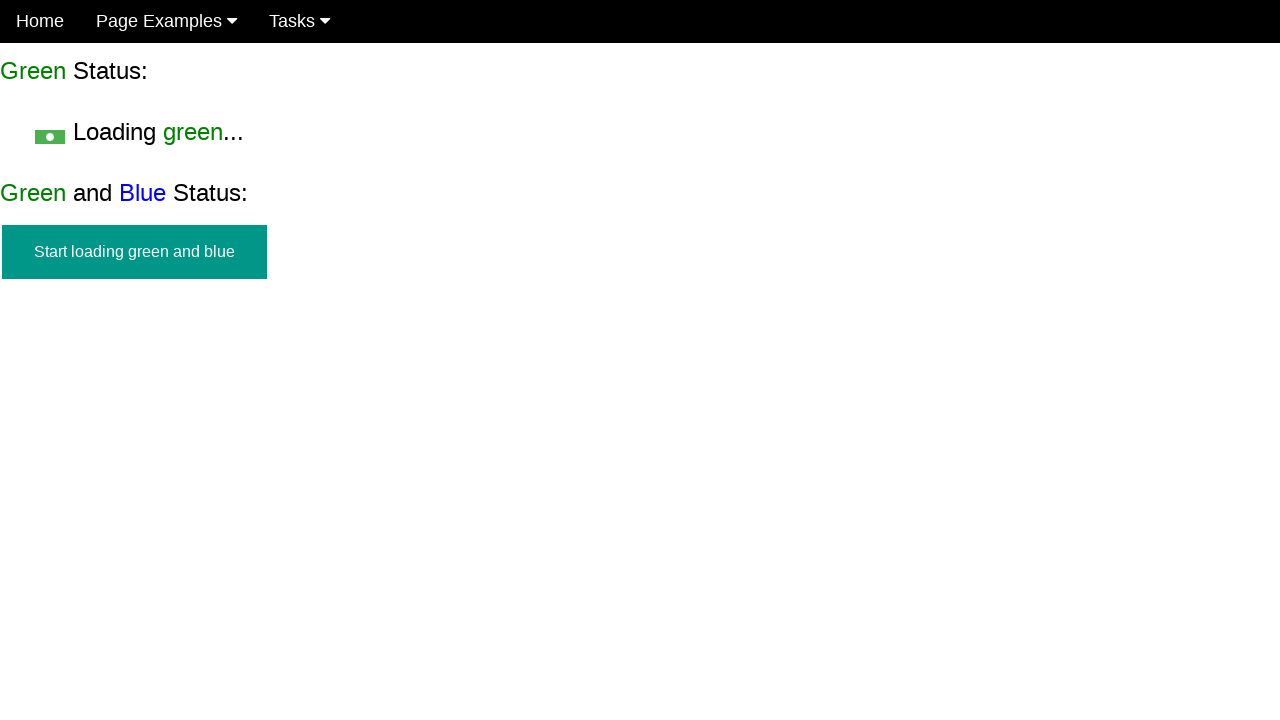

Success message appeared after loading completed
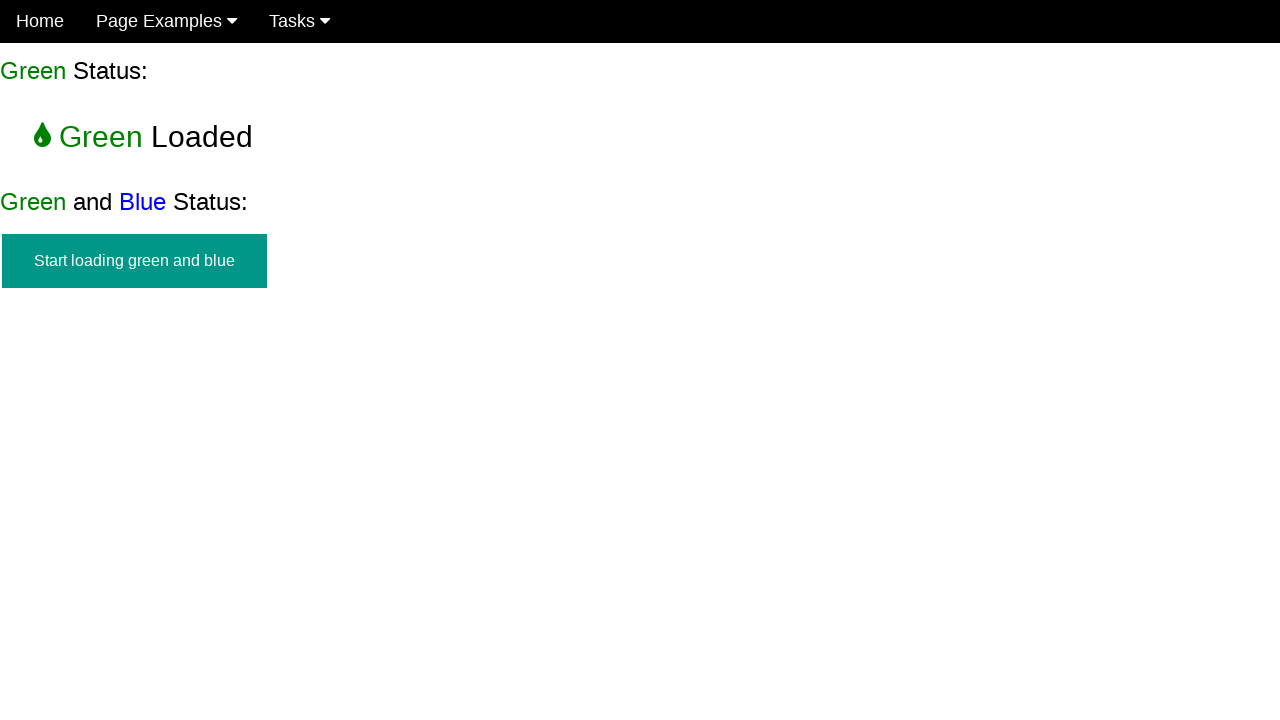

Verified that the loading text is no longer visible
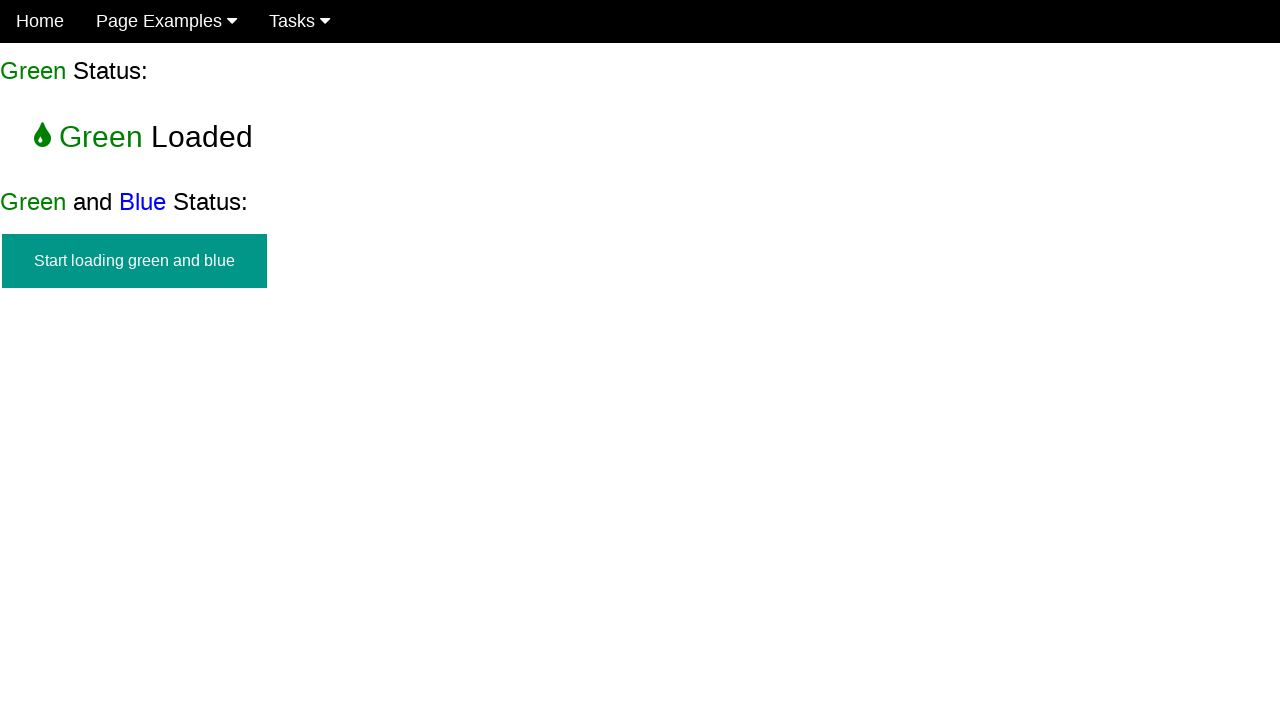

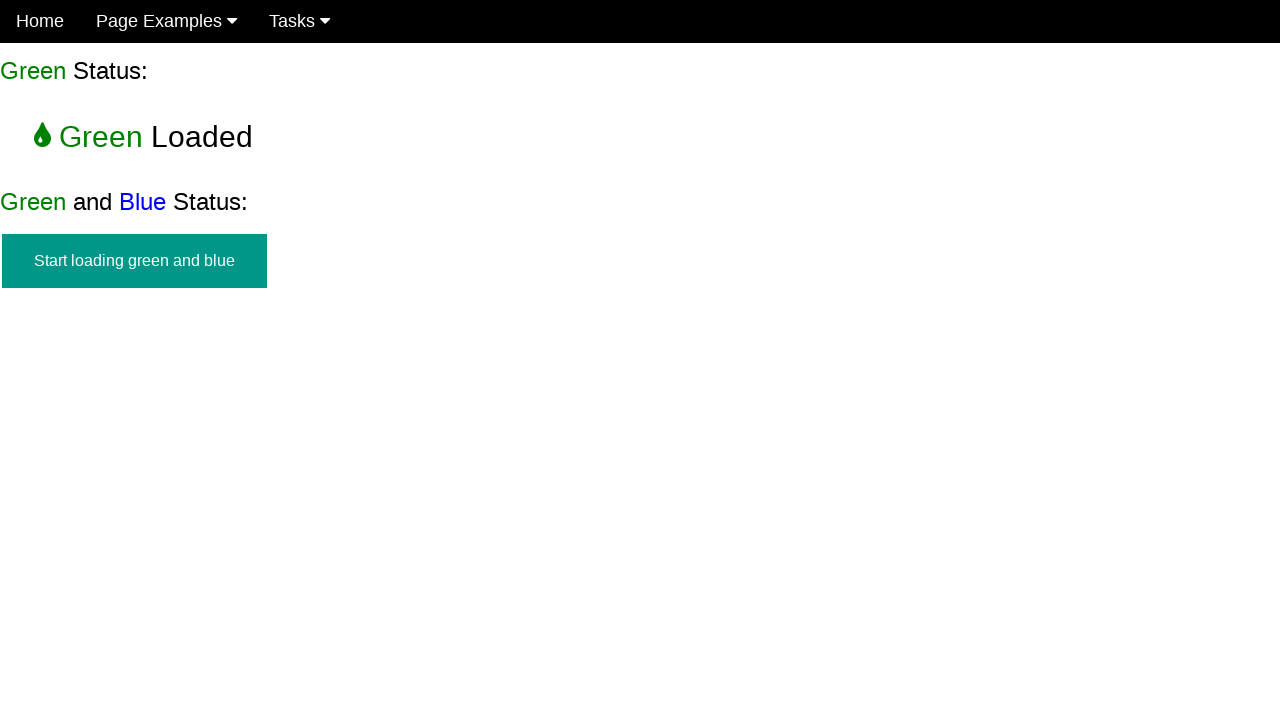